Tests the student registration form by filling in personal details (name, email, gender, mobile, date of birth), selecting subjects and hobbies, entering address, selecting state and city from dropdowns, and submitting the form.

Starting URL: https://demoqa.com/automation-practice-form

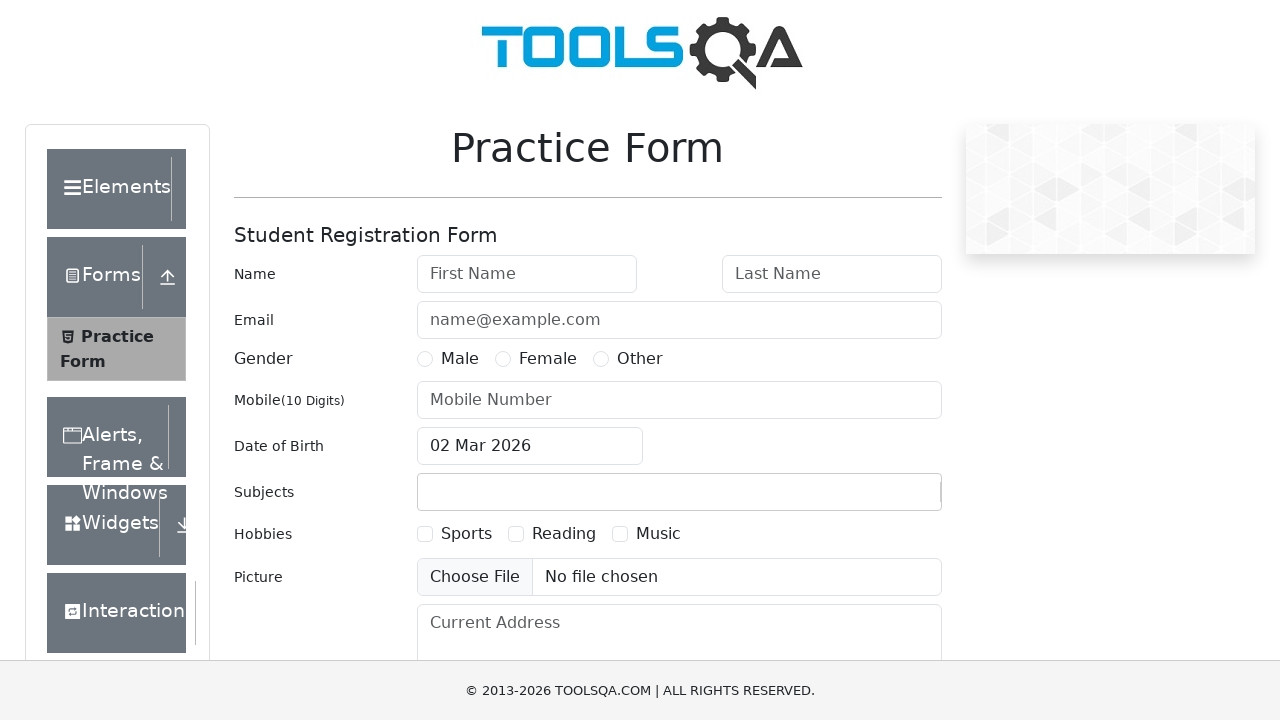

Filled first name field with 'John' on internal:attr=[placeholder="First Name"i]
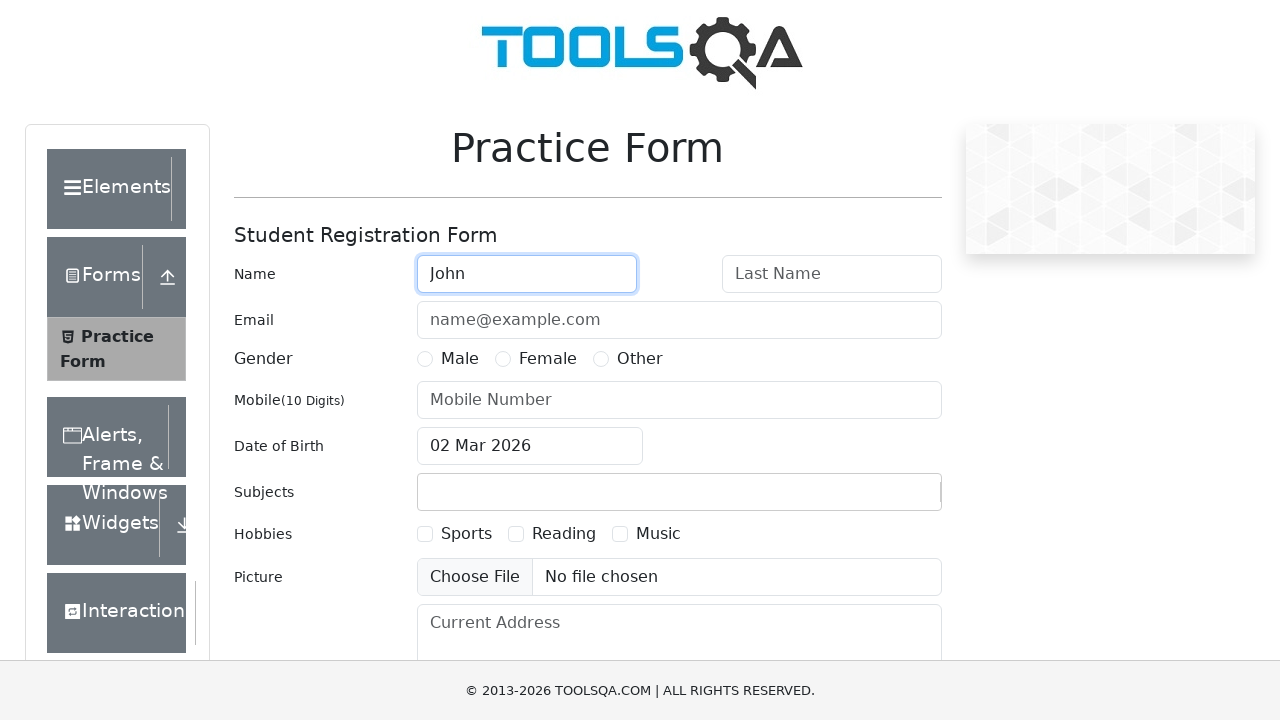

Filled last name field with 'Doe' on internal:attr=[placeholder="Last Name"i]
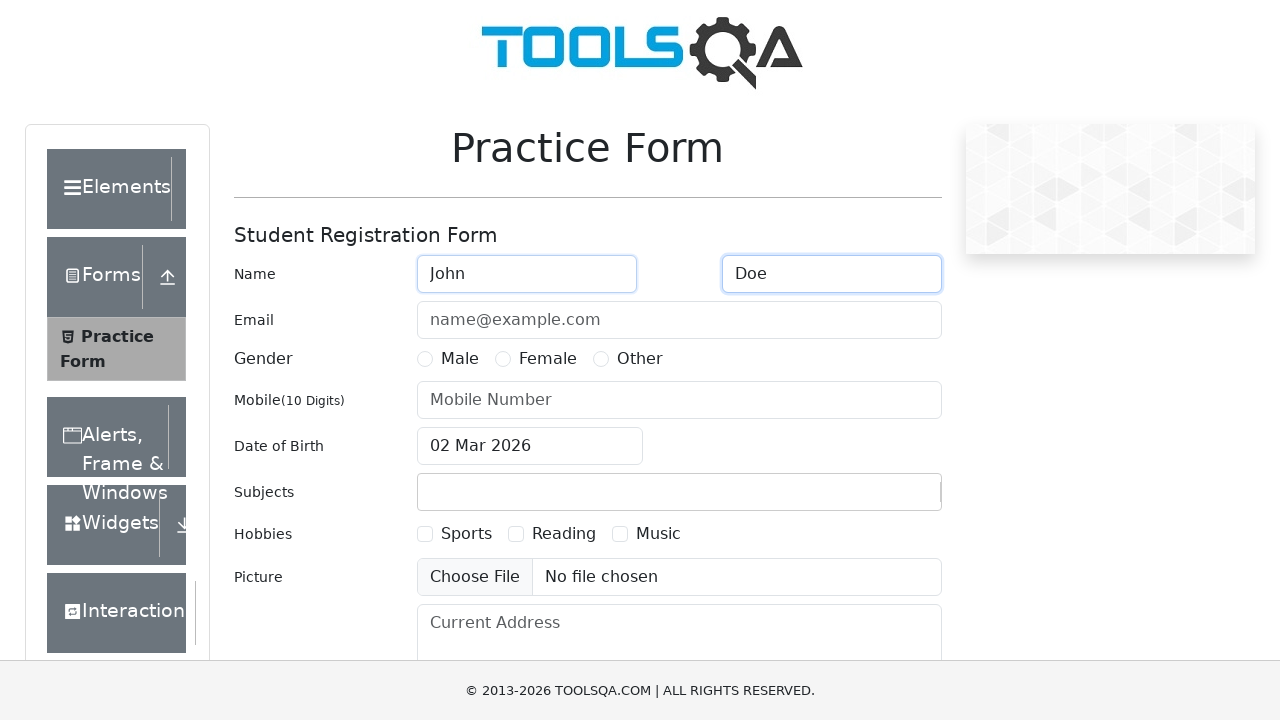

Filled email field with 'john.doe@example.com' on internal:attr=[placeholder="name@example.com"i]
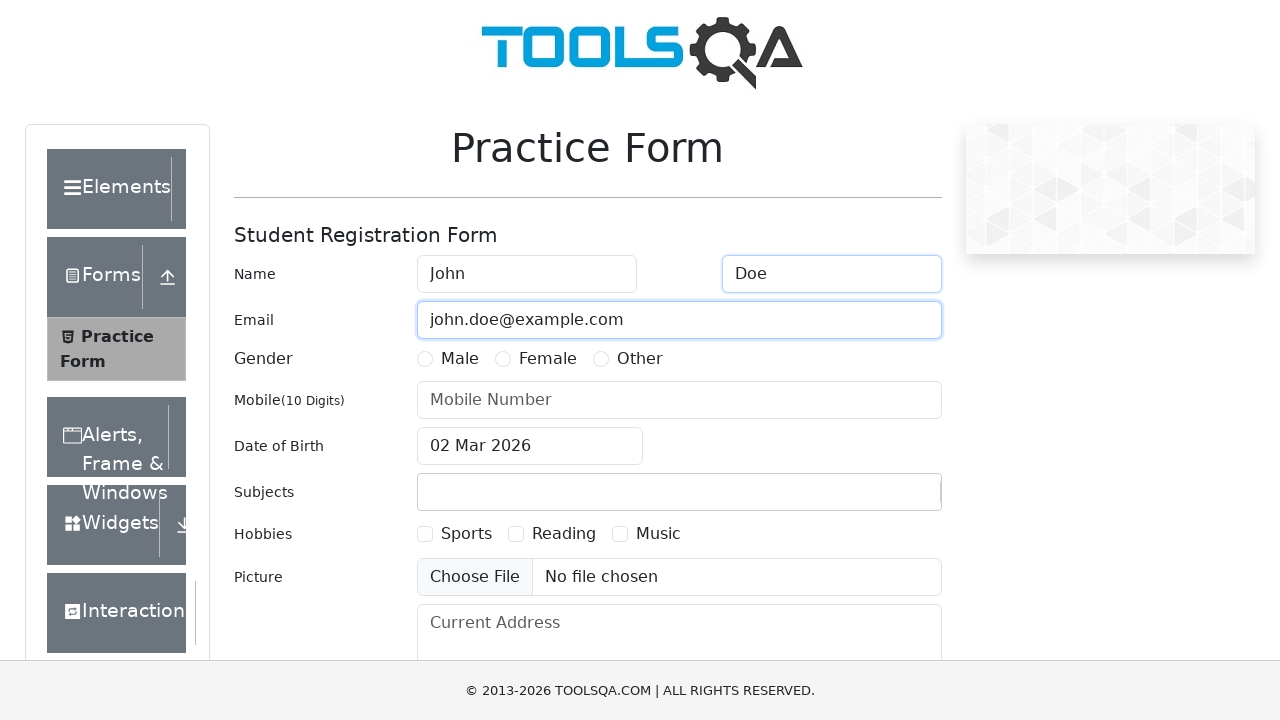

Selected Male gender option at (460, 359) on label[for="gender-radio-1"]
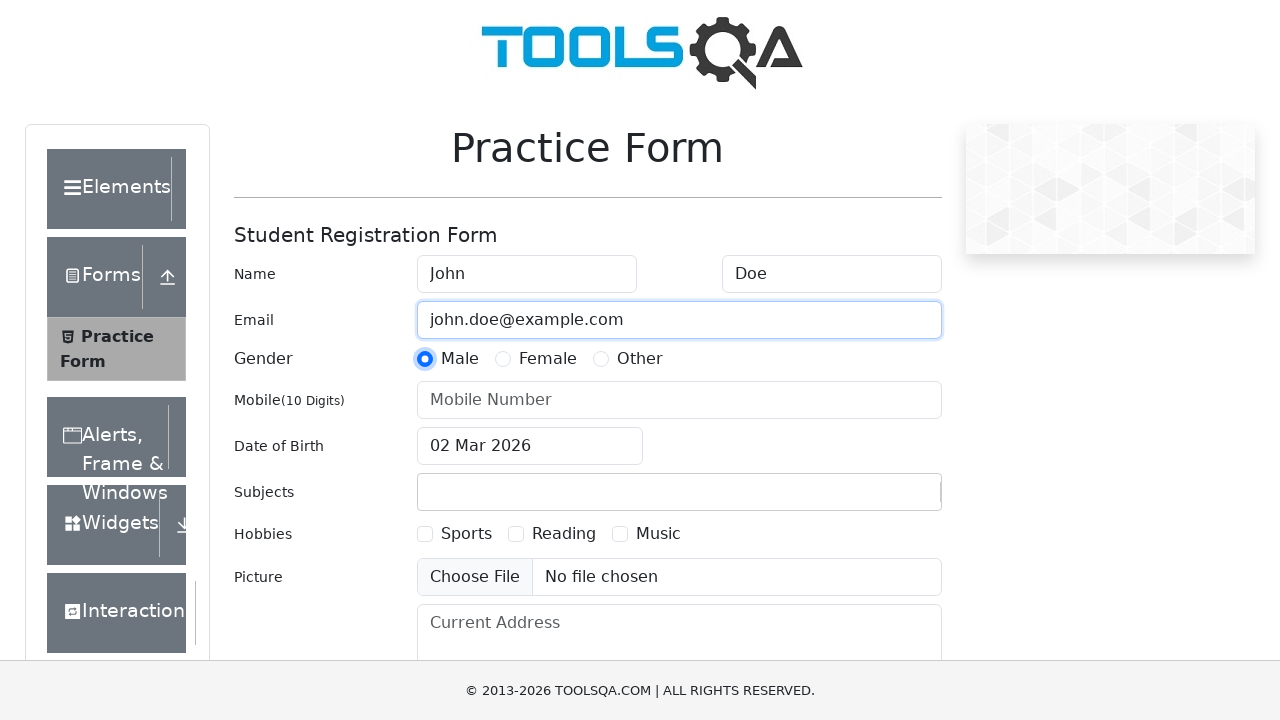

Filled mobile number field with '1234567890' on internal:attr=[placeholder="Mobile Number"i]
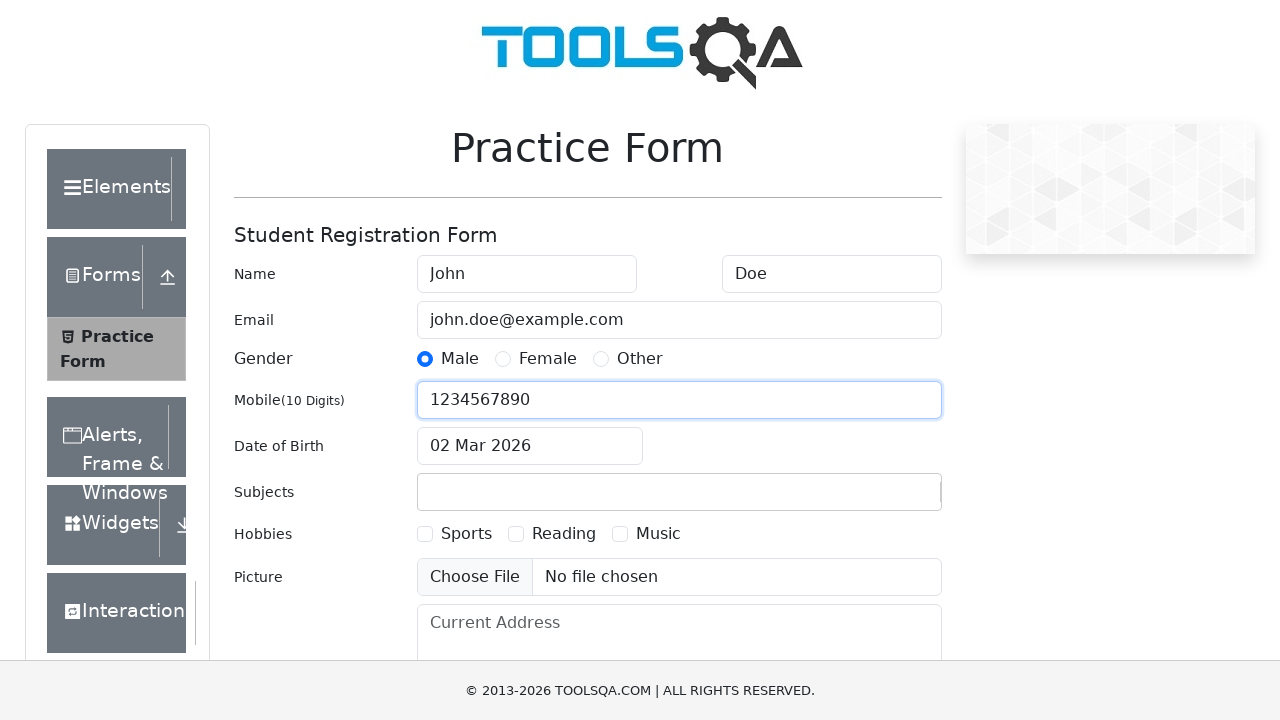

Clicked date of birth input field to open date picker at (530, 446) on #dateOfBirthInput
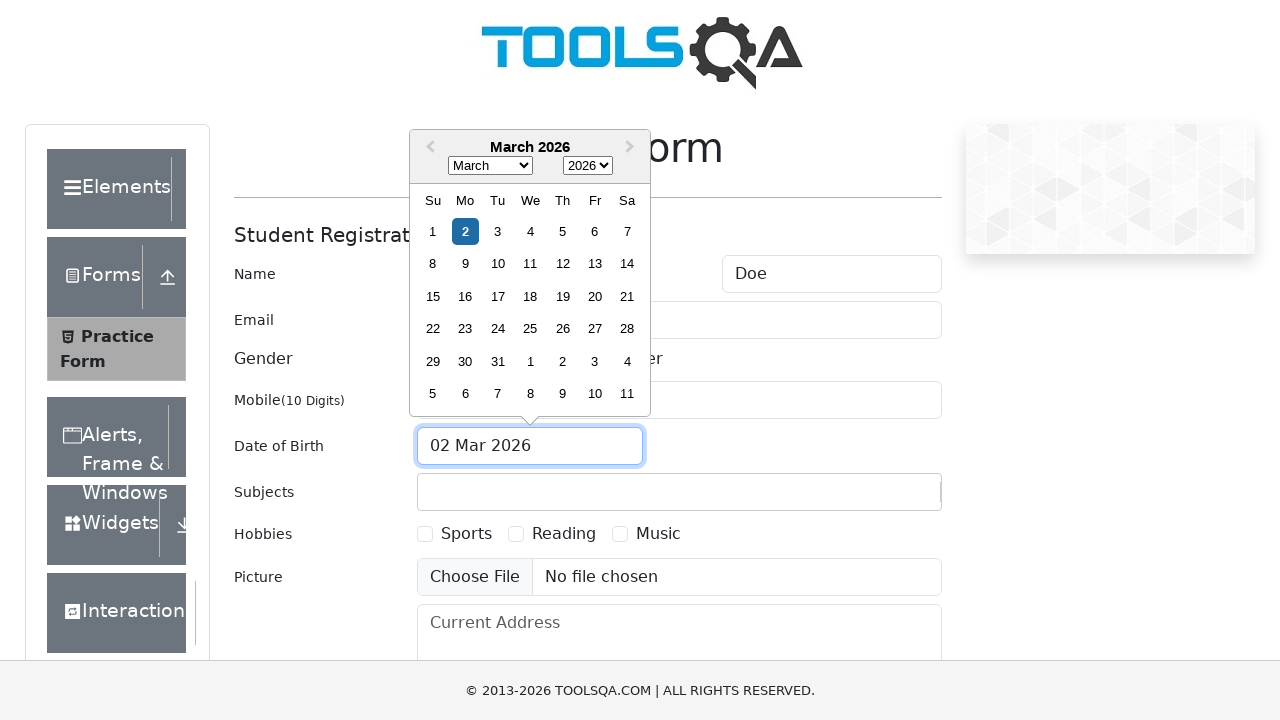

Selected May (month 4) from date picker on .react-datepicker__month-select
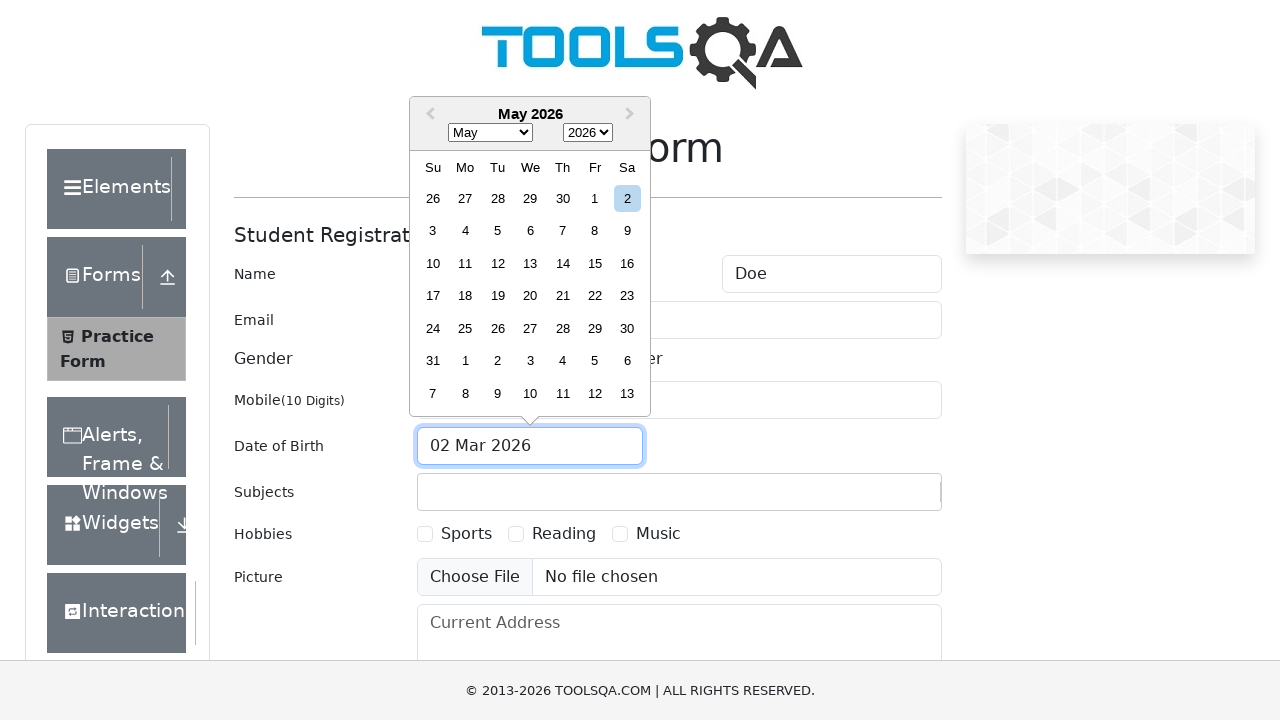

Selected year 1995 from date picker on .react-datepicker__year-select
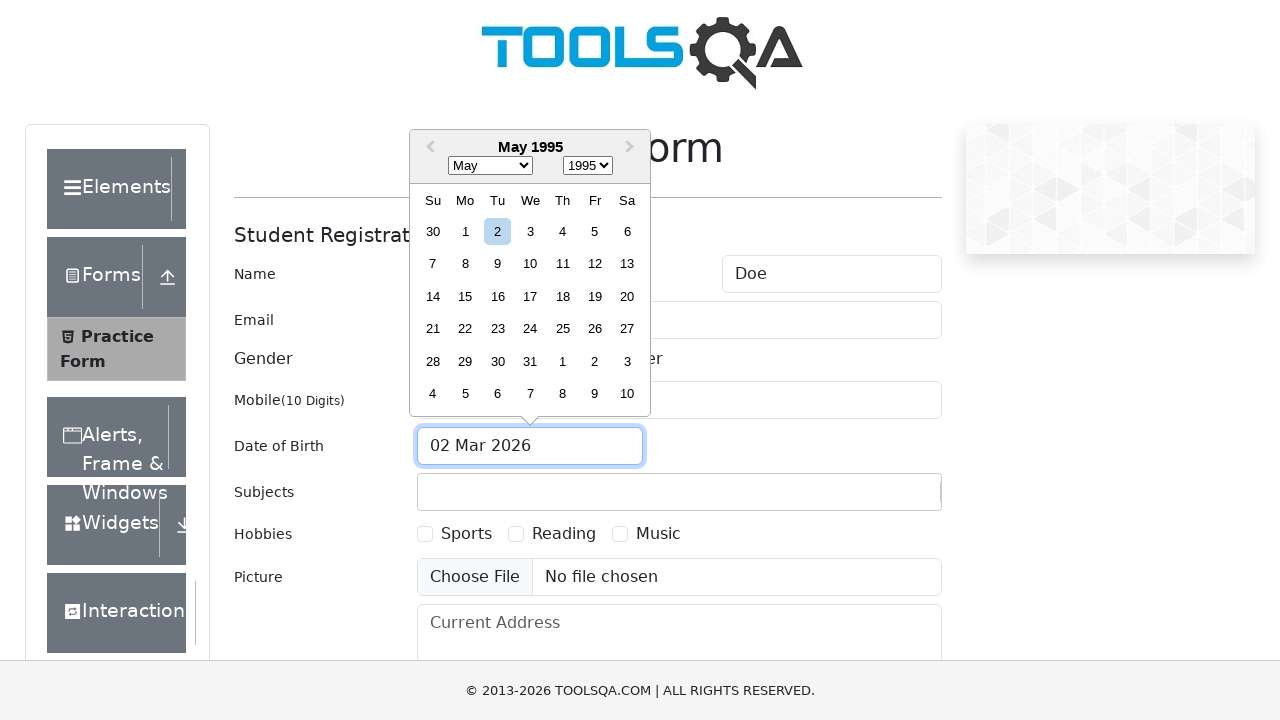

Selected day 15 from date picker (DOB set to May 15, 1995) at (465, 296) on .react-datepicker__day--015:not(.react-datepicker__day--outside-month)
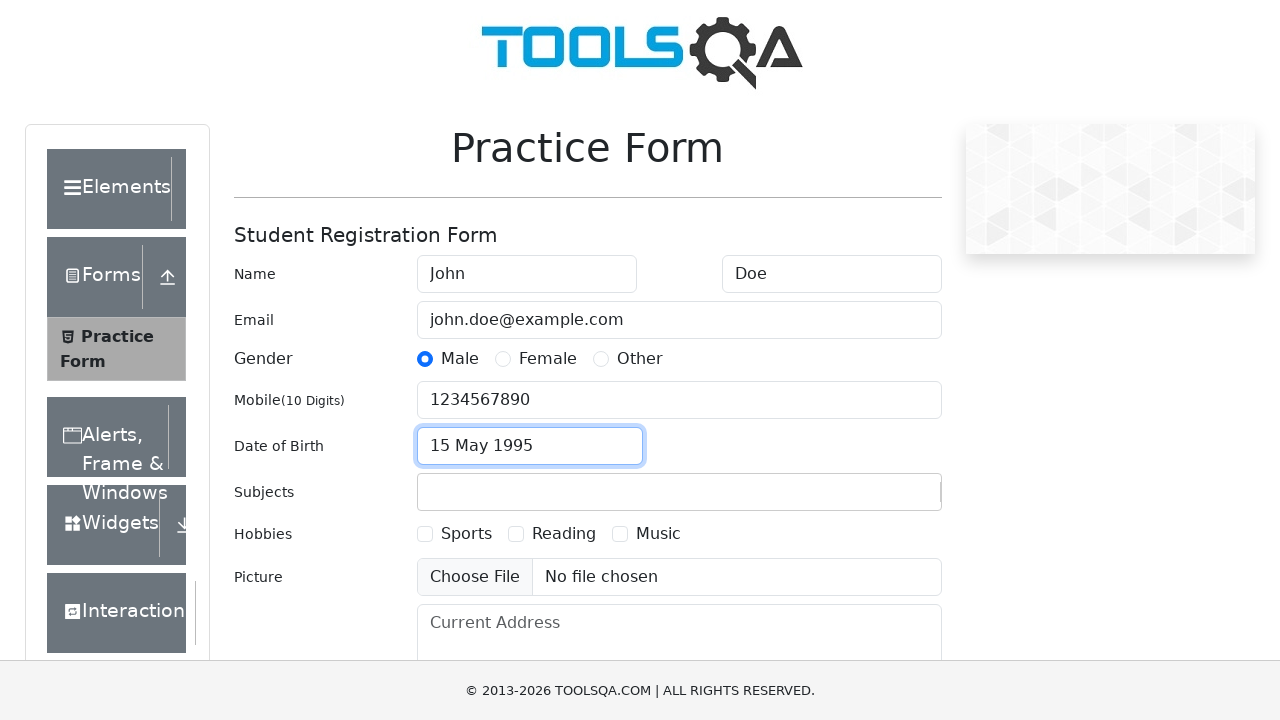

Filled subjects input field with 'English' on #subjectsInput
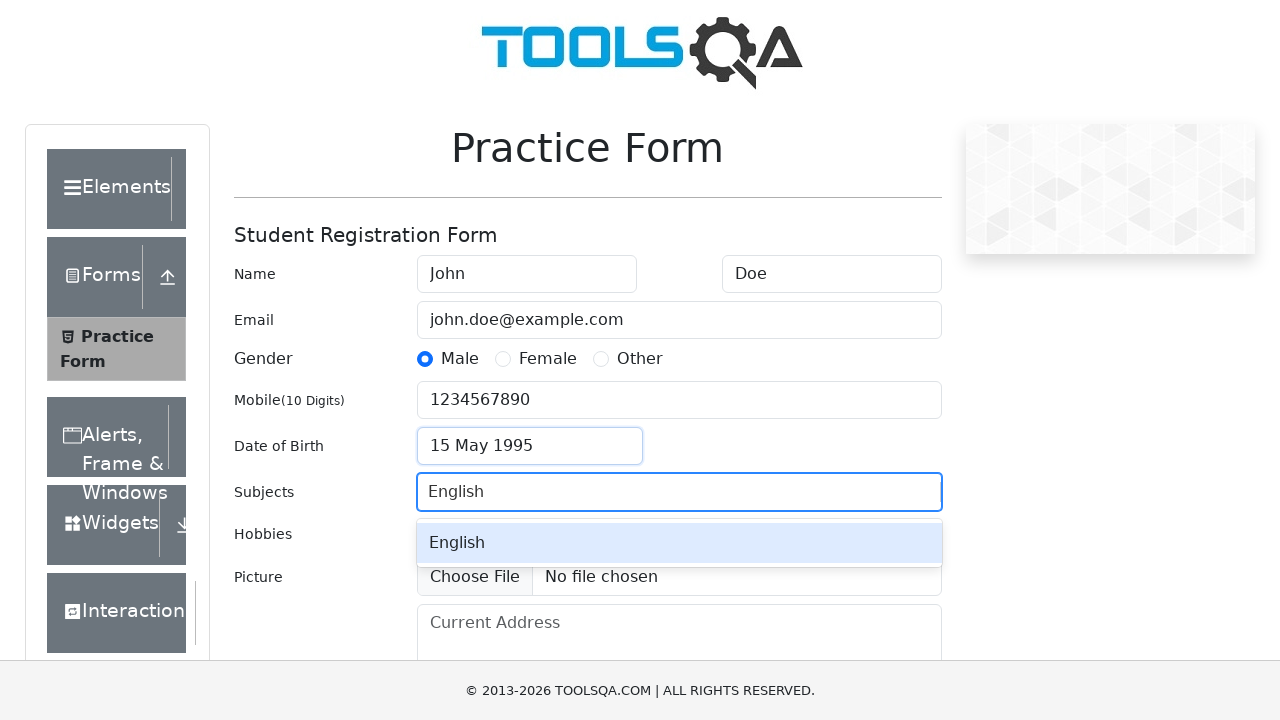

Pressed Enter to confirm subject selection
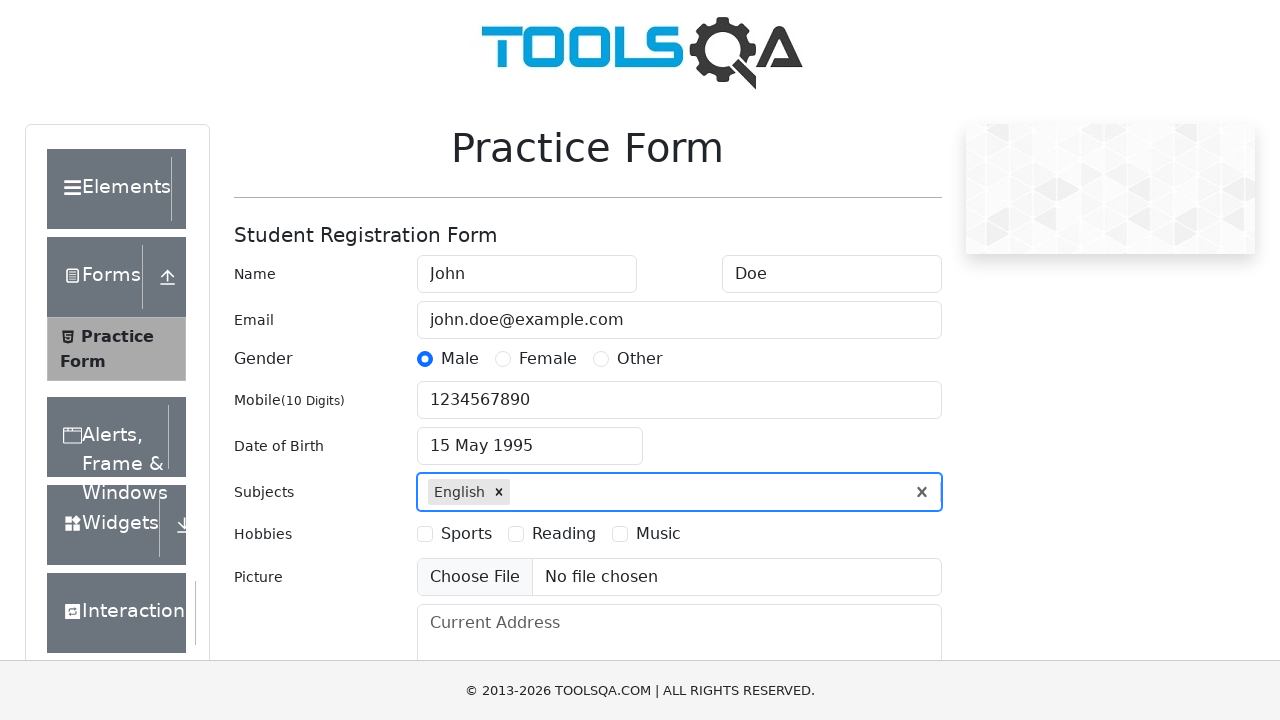

Selected Sports hobby checkbox at (466, 534) on label[for="hobbies-checkbox-1"]
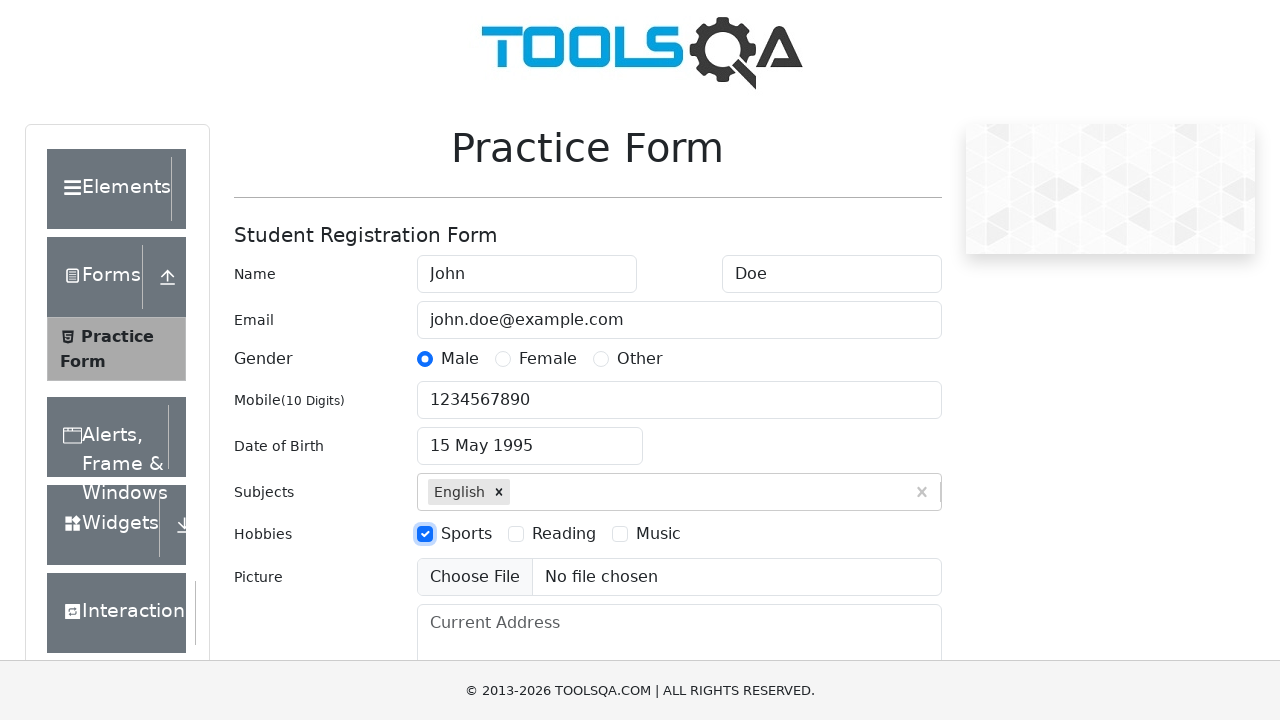

Filled current address field with '123 Test Lane' on internal:attr=[placeholder="Current Address"i]
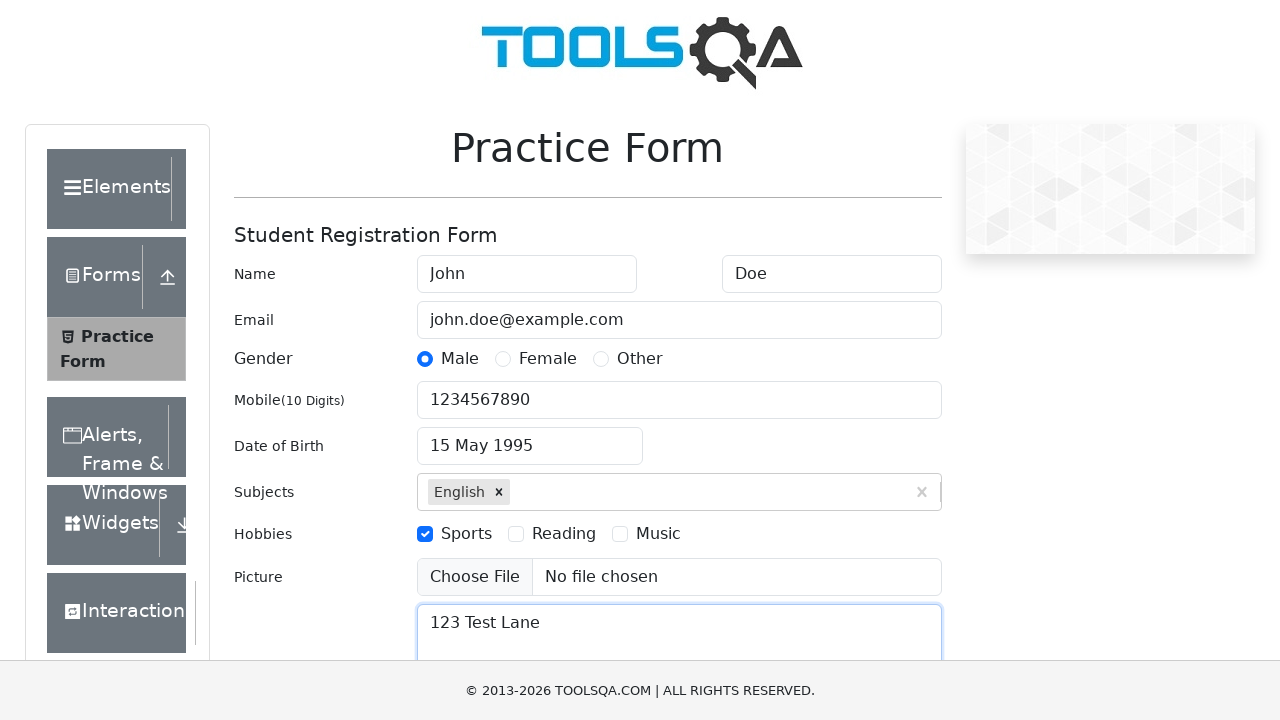

Clicked state dropdown to open options at (527, 437) on #state
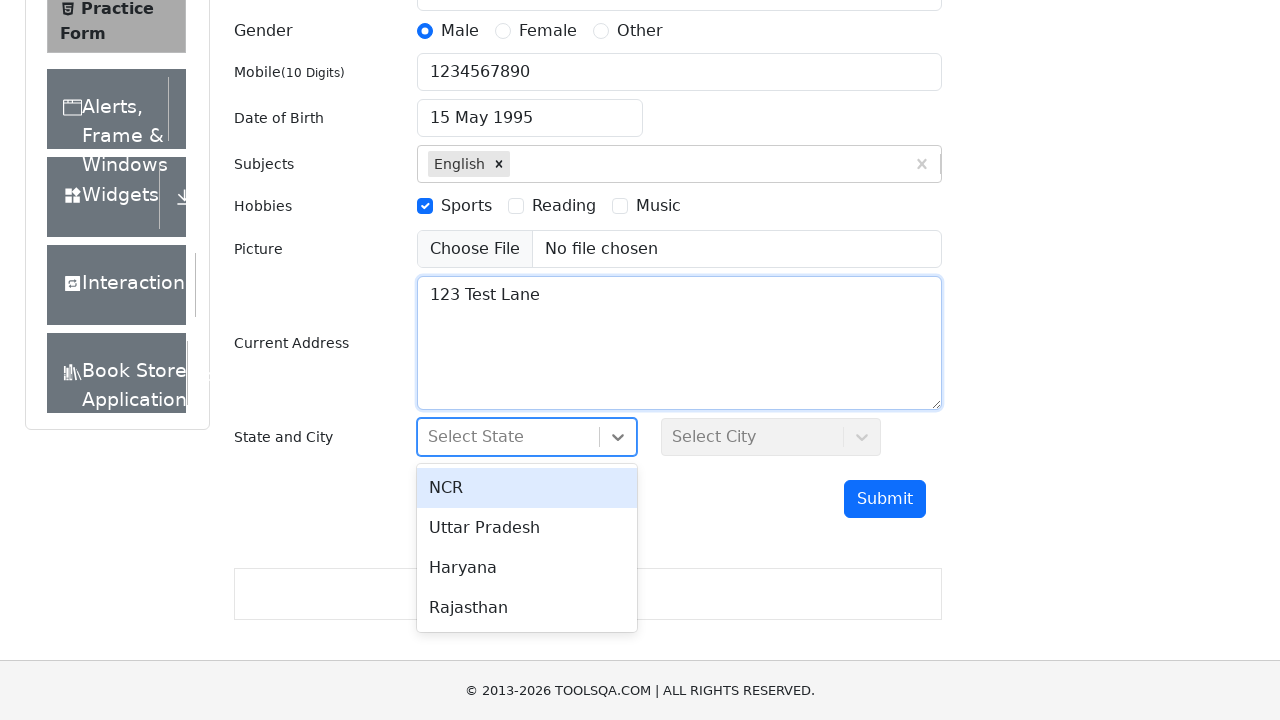

Selected NCR from state dropdown at (527, 488) on #react-select-3-option-0
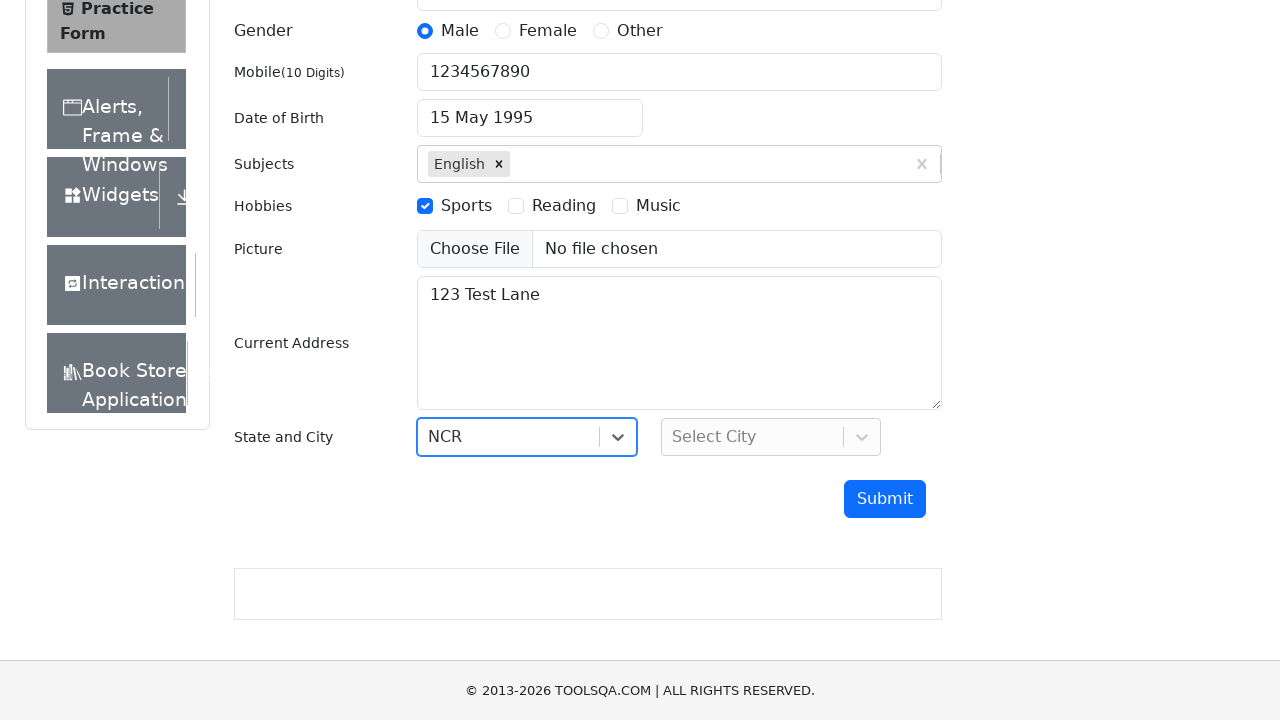

Clicked city dropdown to open options at (771, 437) on #city
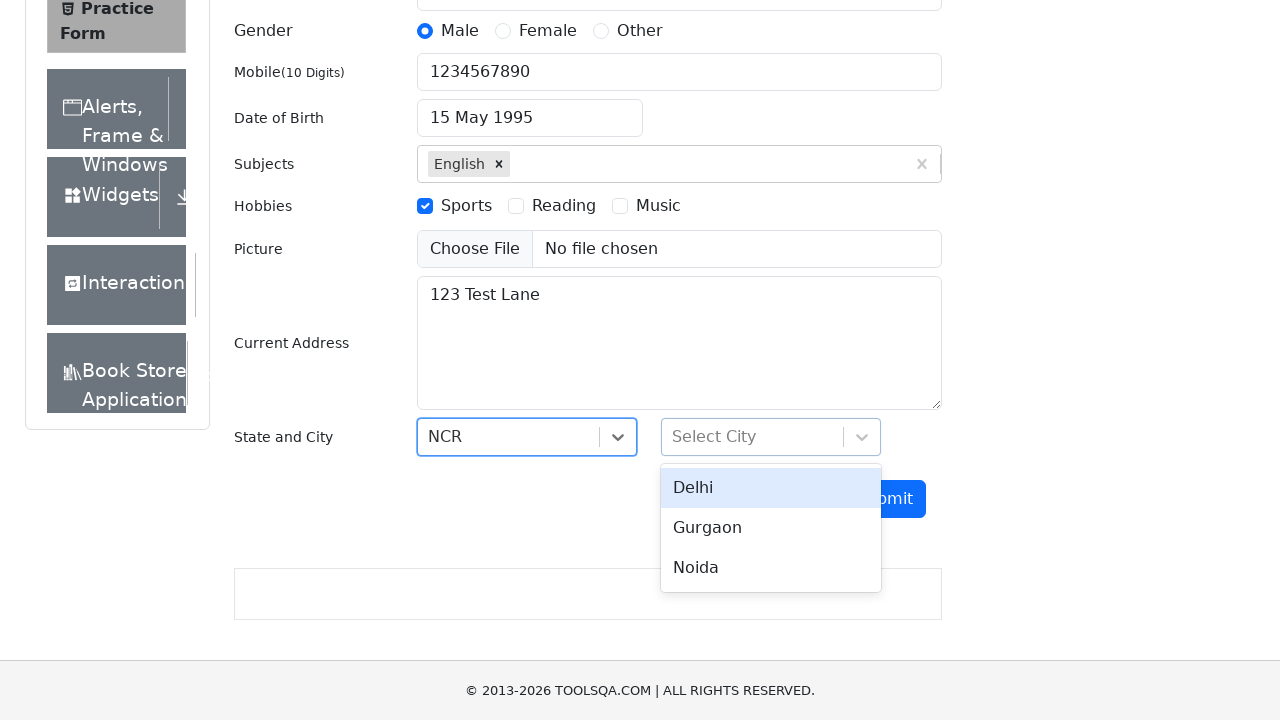

Selected Delhi from city dropdown at (771, 488) on #react-select-4-option-0
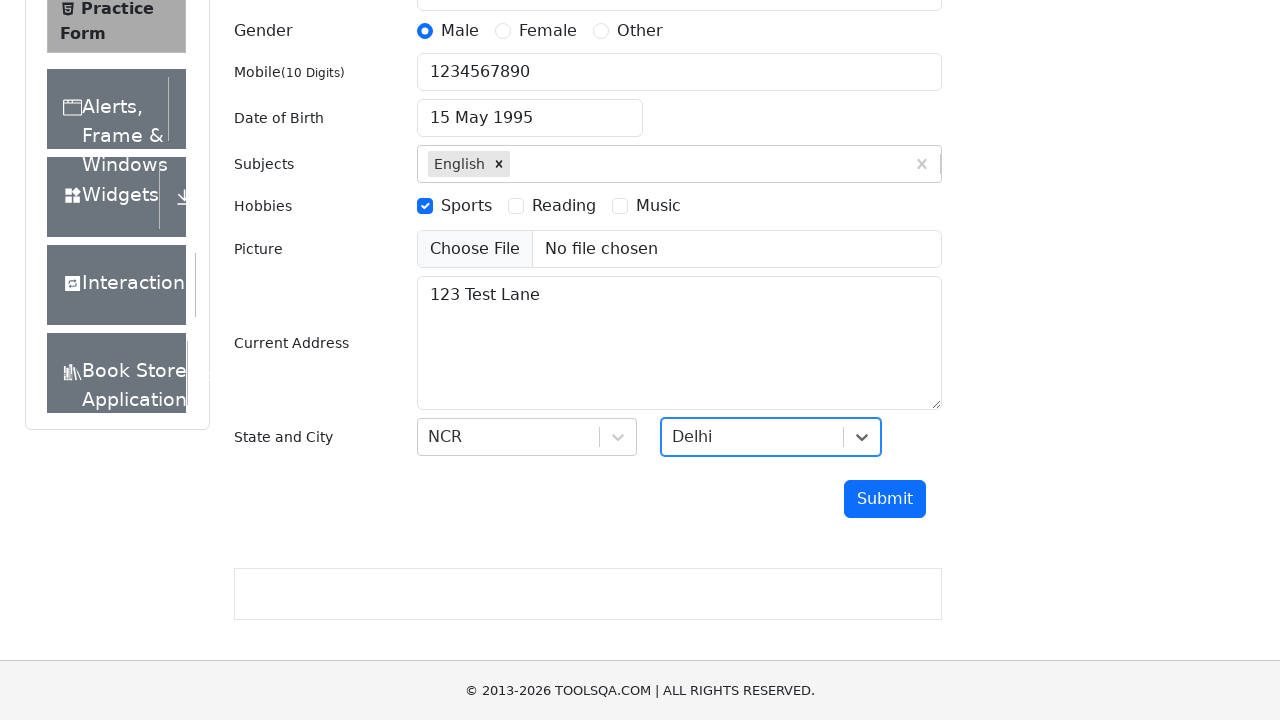

Clicked submit button to submit registration form at (885, 499) on #submit
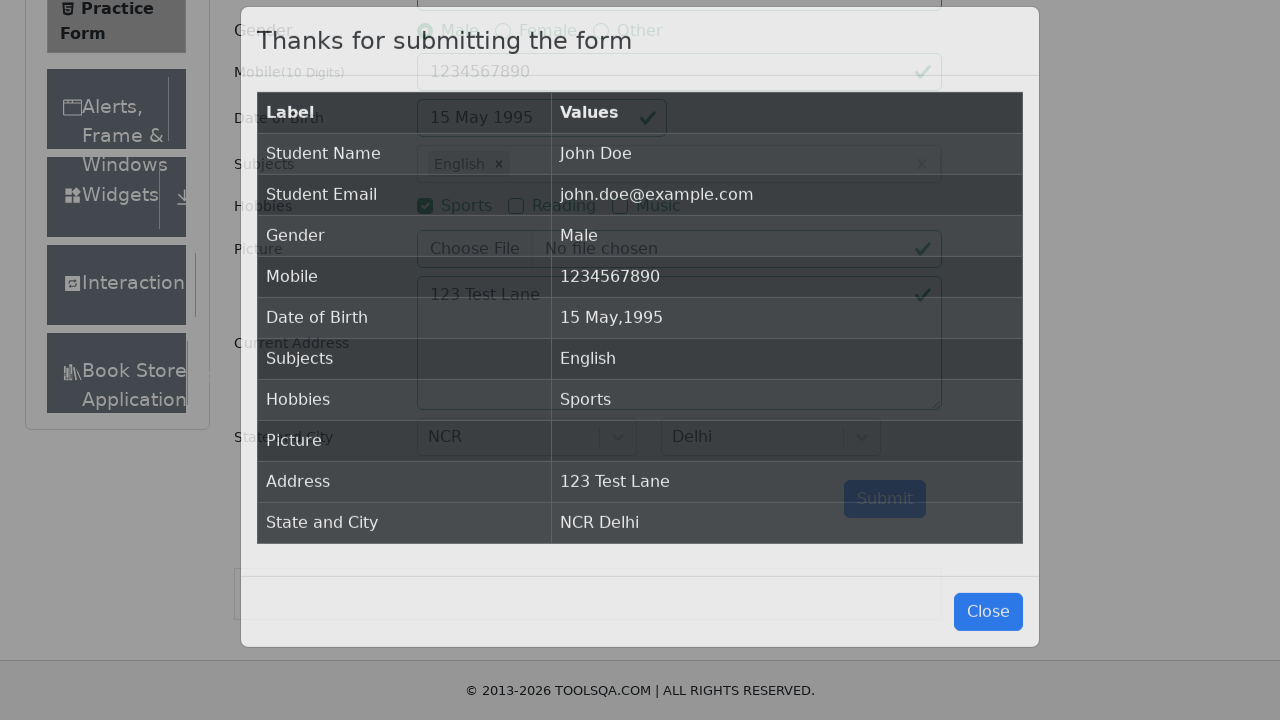

Confirmation modal appeared after form submission
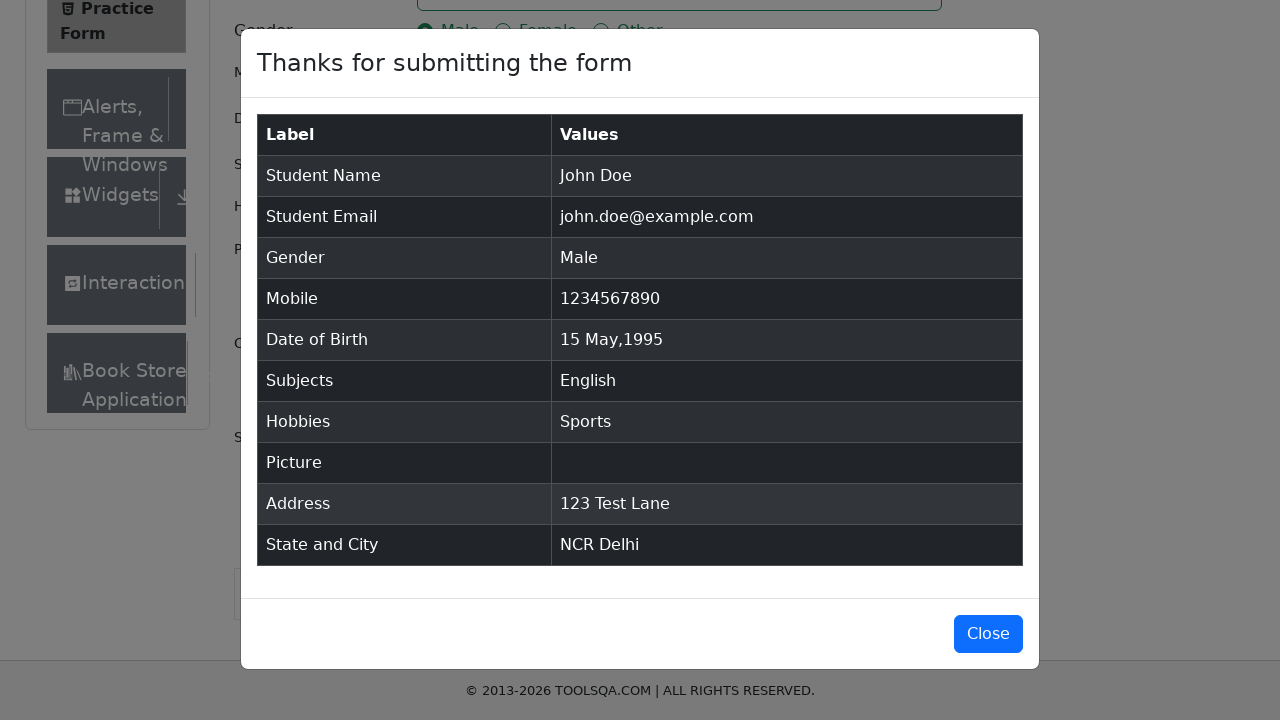

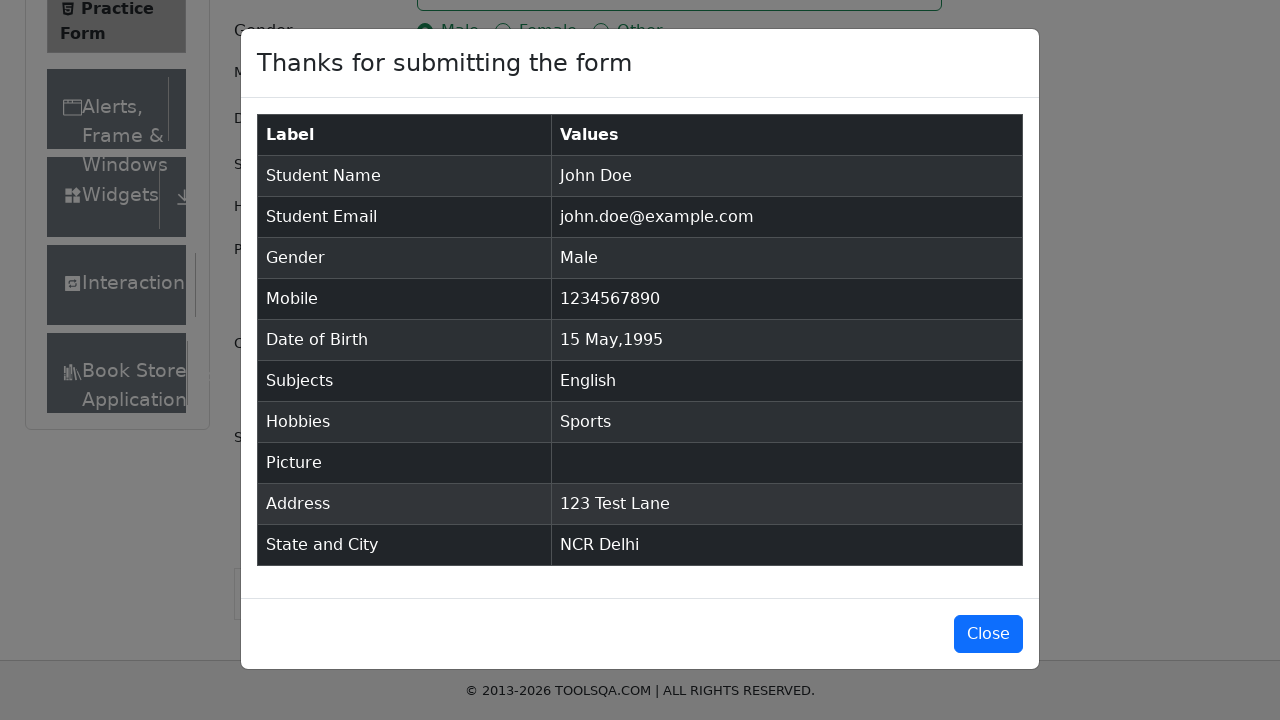